Tests iframe handling by switching to an iframe, clicking a button inside it, then switching back to the main content and clicking a navigation link.

Starting URL: https://www.w3schools.com/js/tryit.asp?filename=tryjs_myfirst

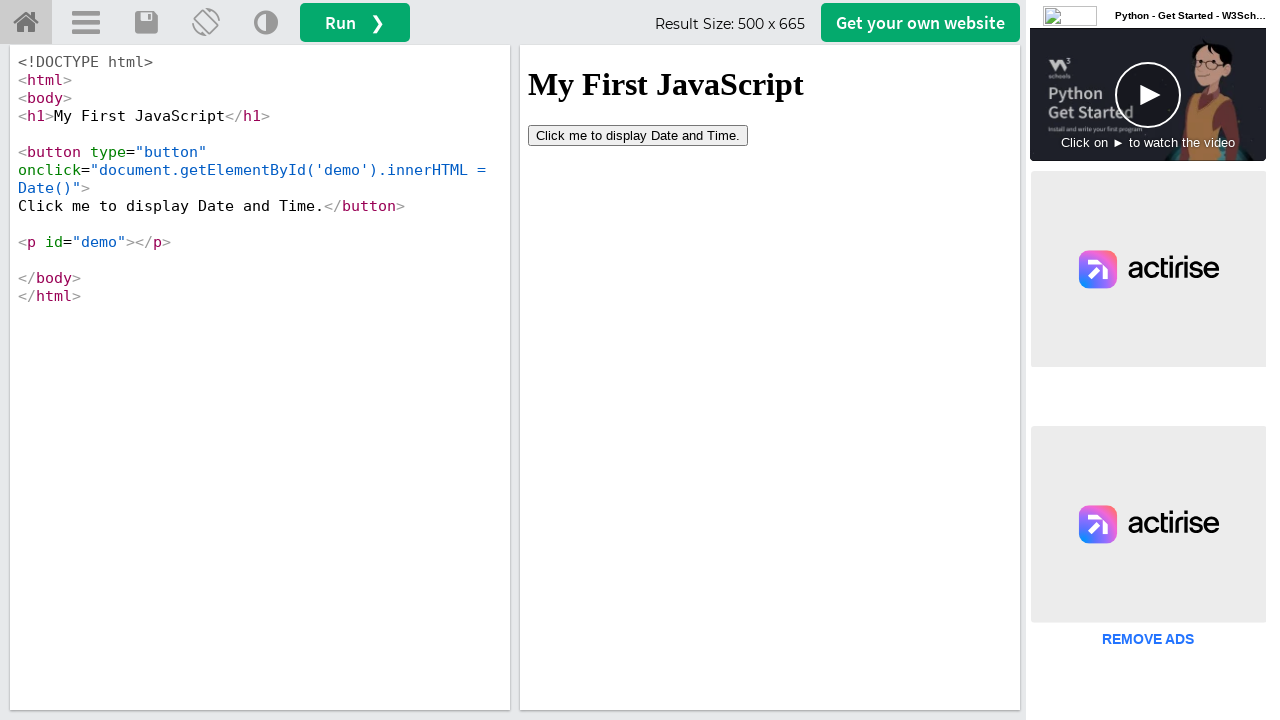

Waited for iframe#iframeResult to be available
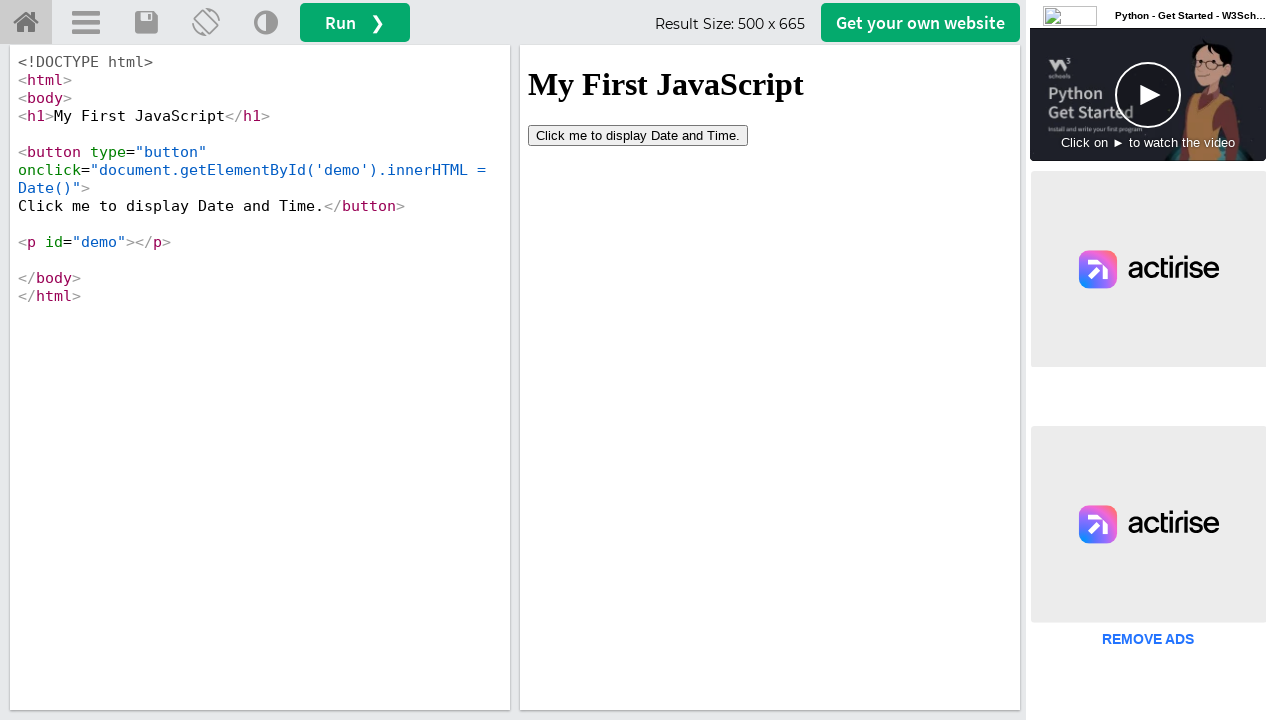

Located iframe#iframeResult frame
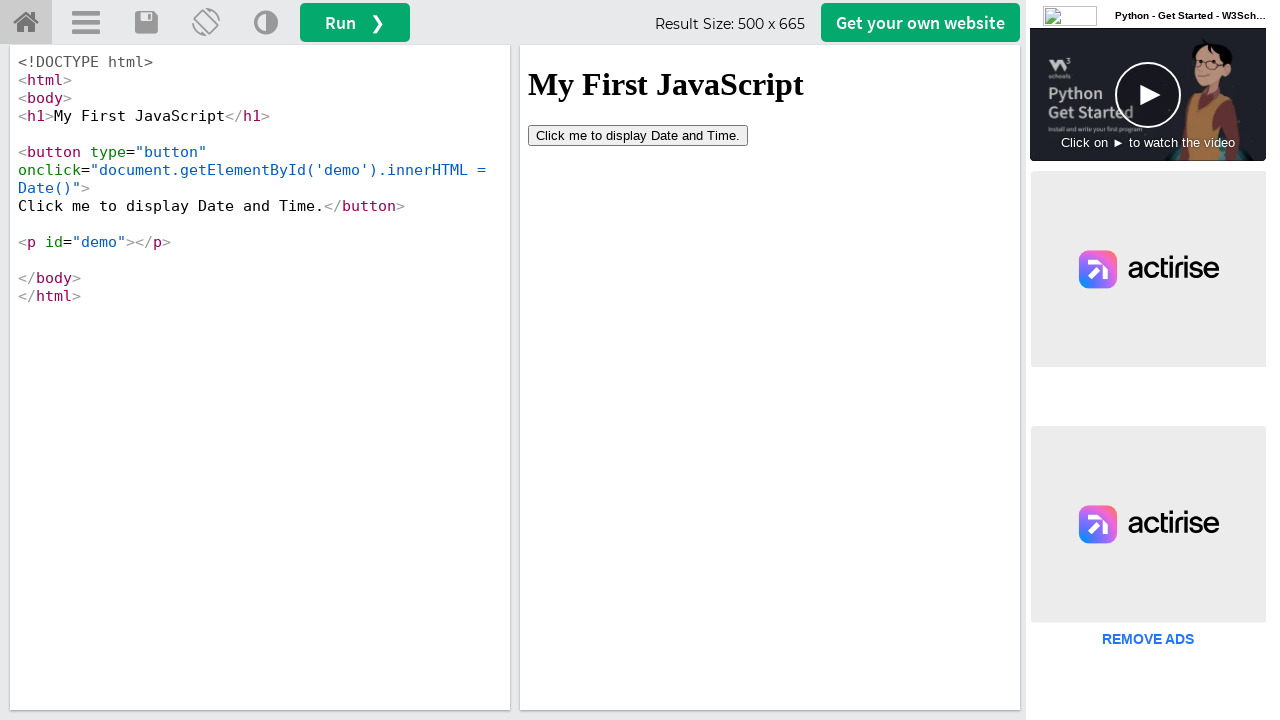

Clicked button inside iframe at (638, 135) on #iframeResult >> internal:control=enter-frame >> button[type='button']
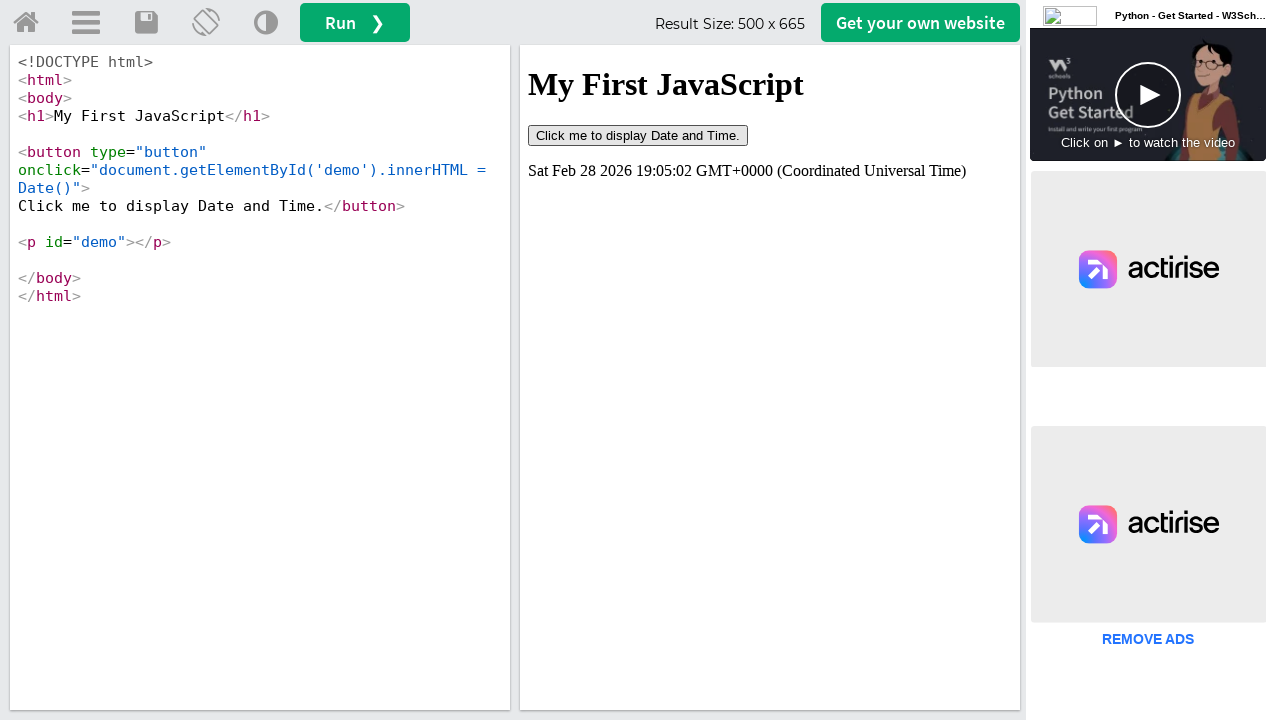

Waited 1000ms for action to complete
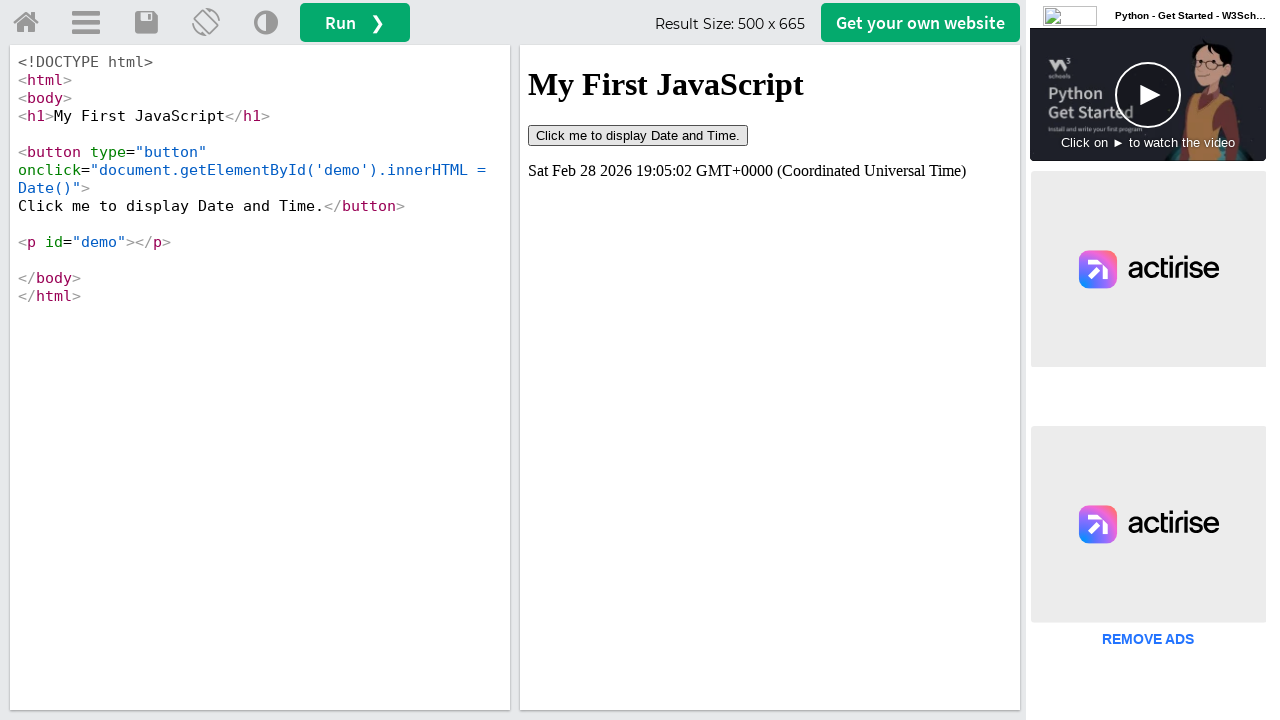

Clicked 'Try it Home' link in main content at (26, 23) on #tryhome
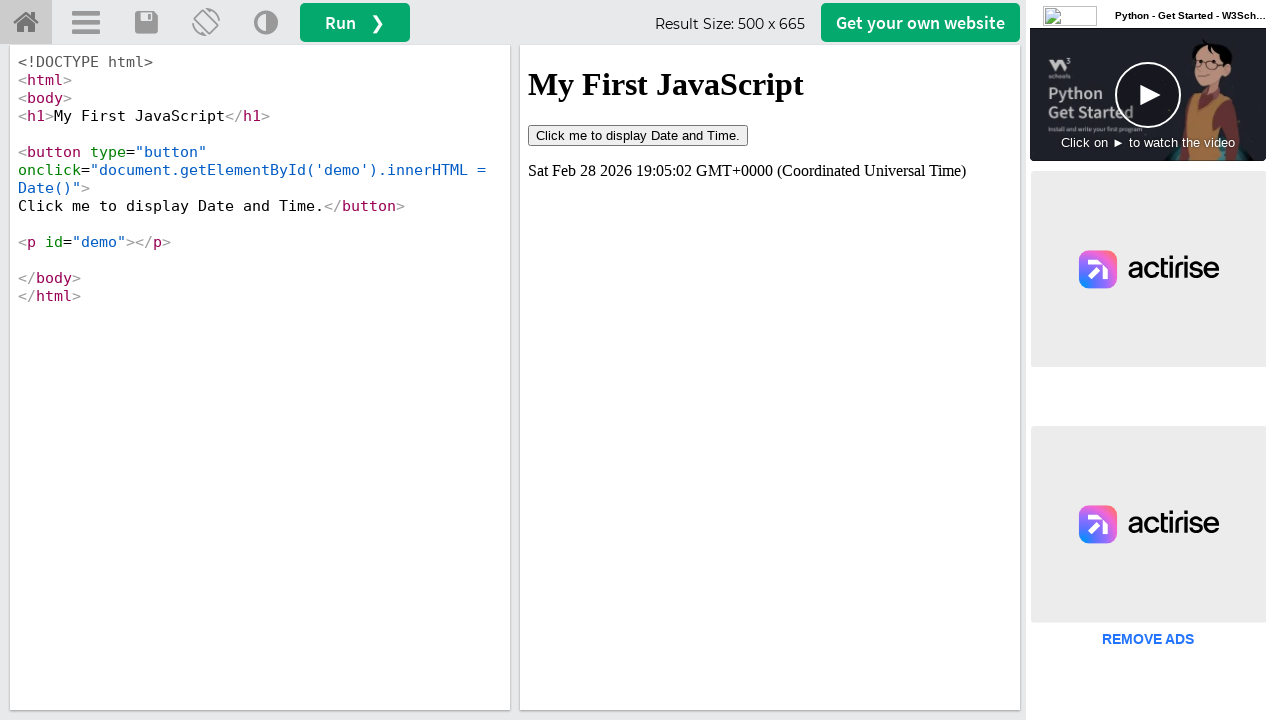

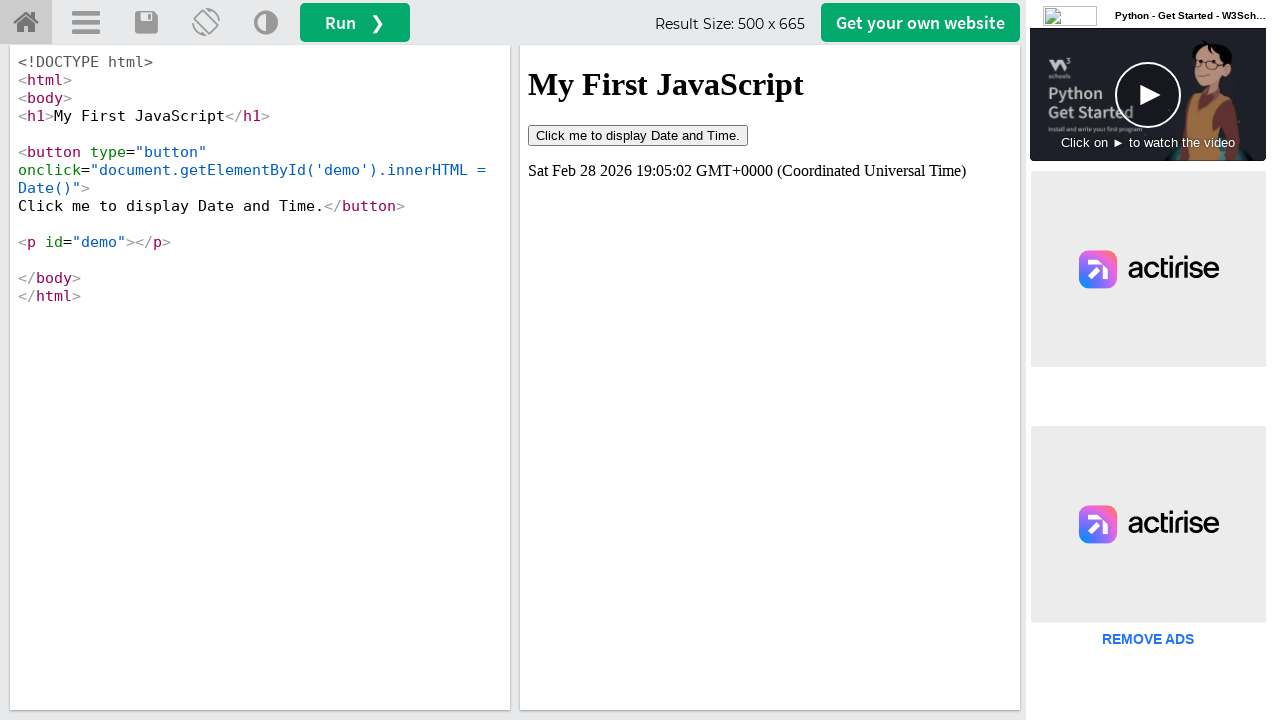